Tests opting out of A/B tests by forging an opt-out cookie on the target page, then refreshing to verify the page shows "No A/B Test" heading.

Starting URL: http://the-internet.herokuapp.com/abtest

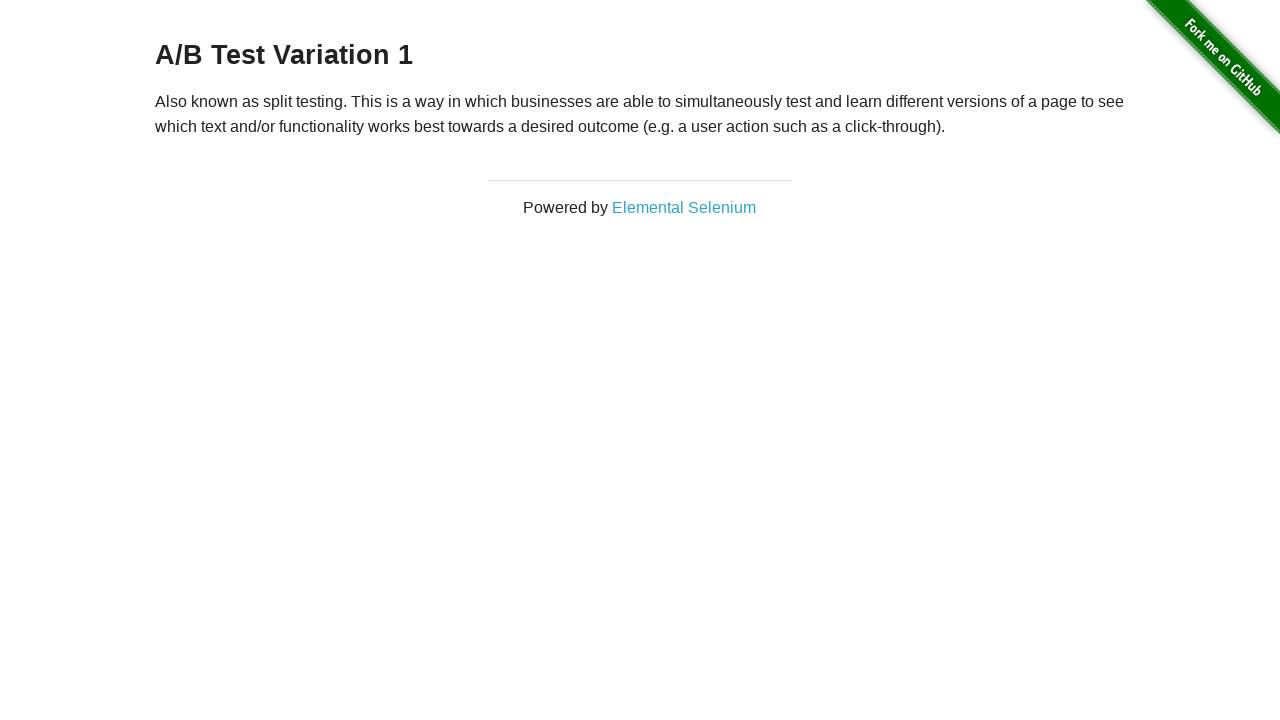

Retrieved initial heading text from page
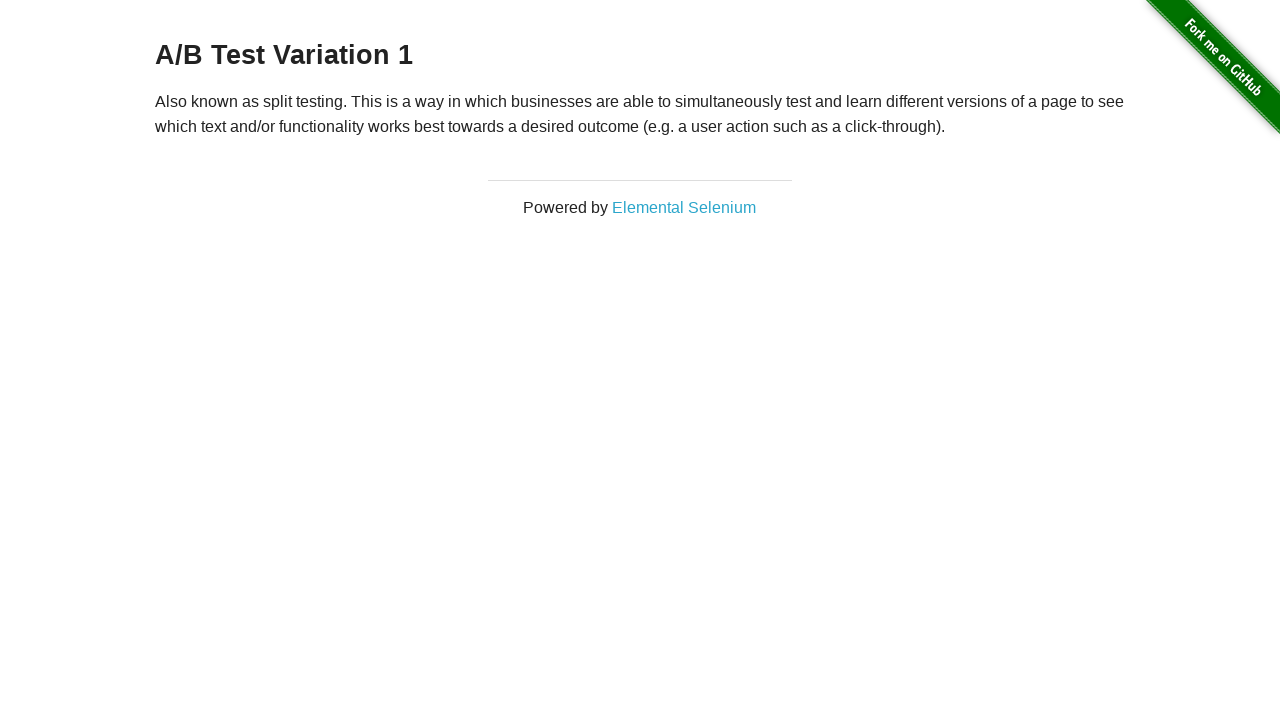

Verified initial heading is one of the A/B test variations
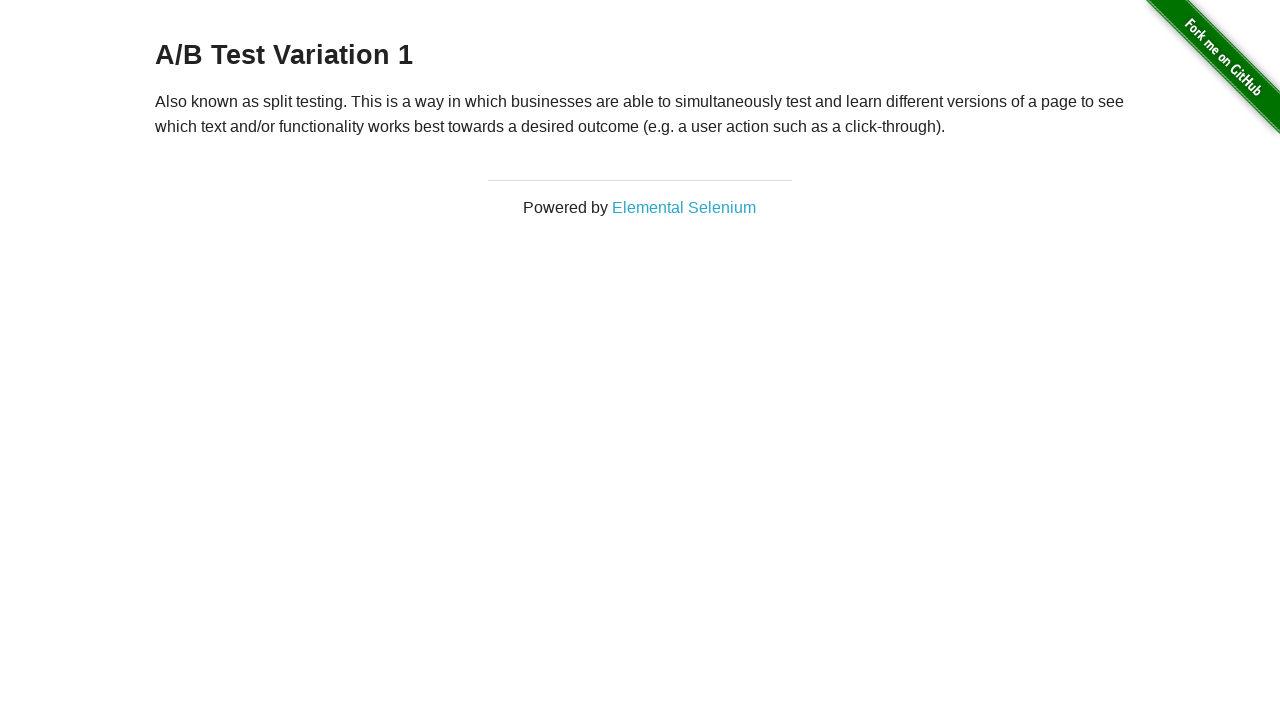

Added optimizelyOptOut cookie to context
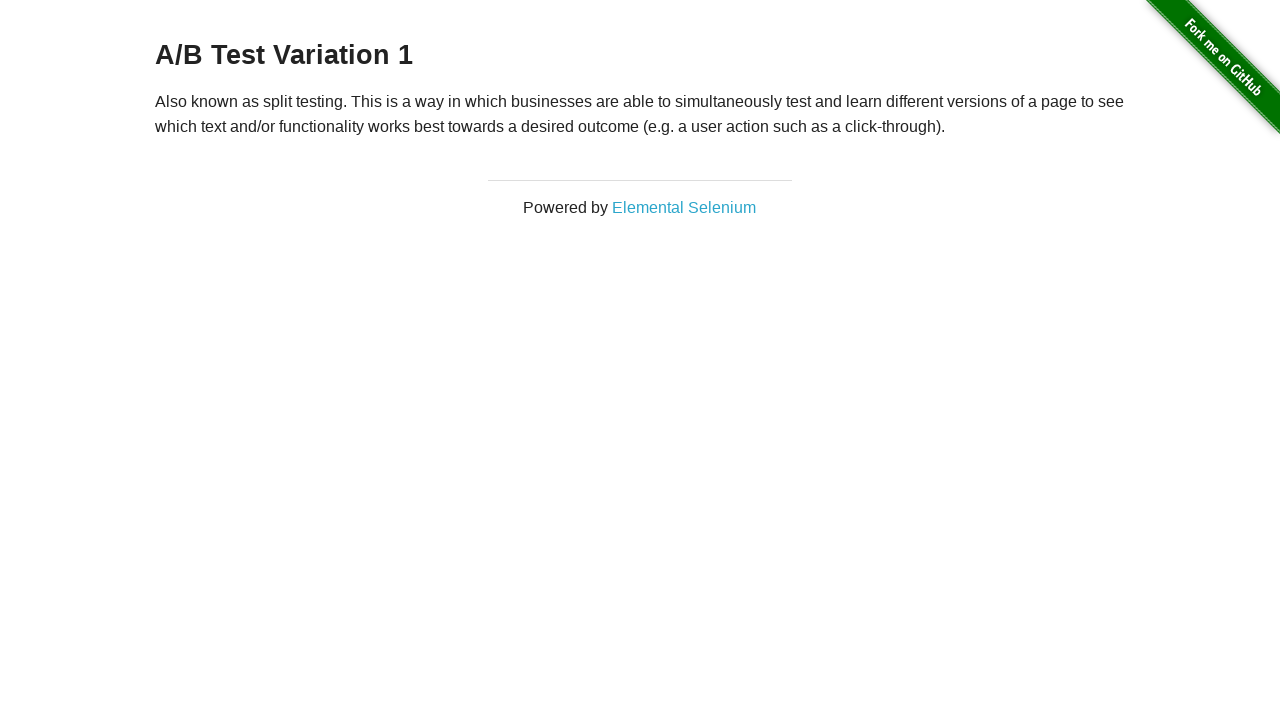

Reloaded page after adding opt-out cookie
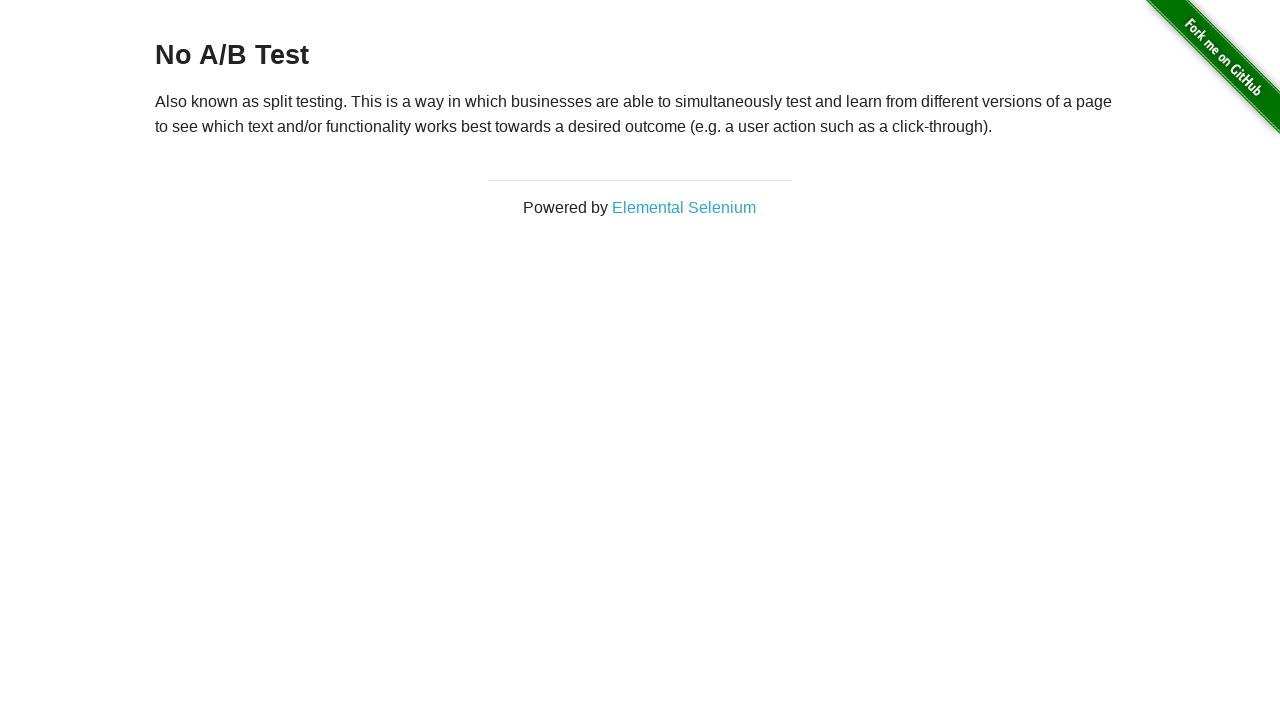

Retrieved heading text after page reload
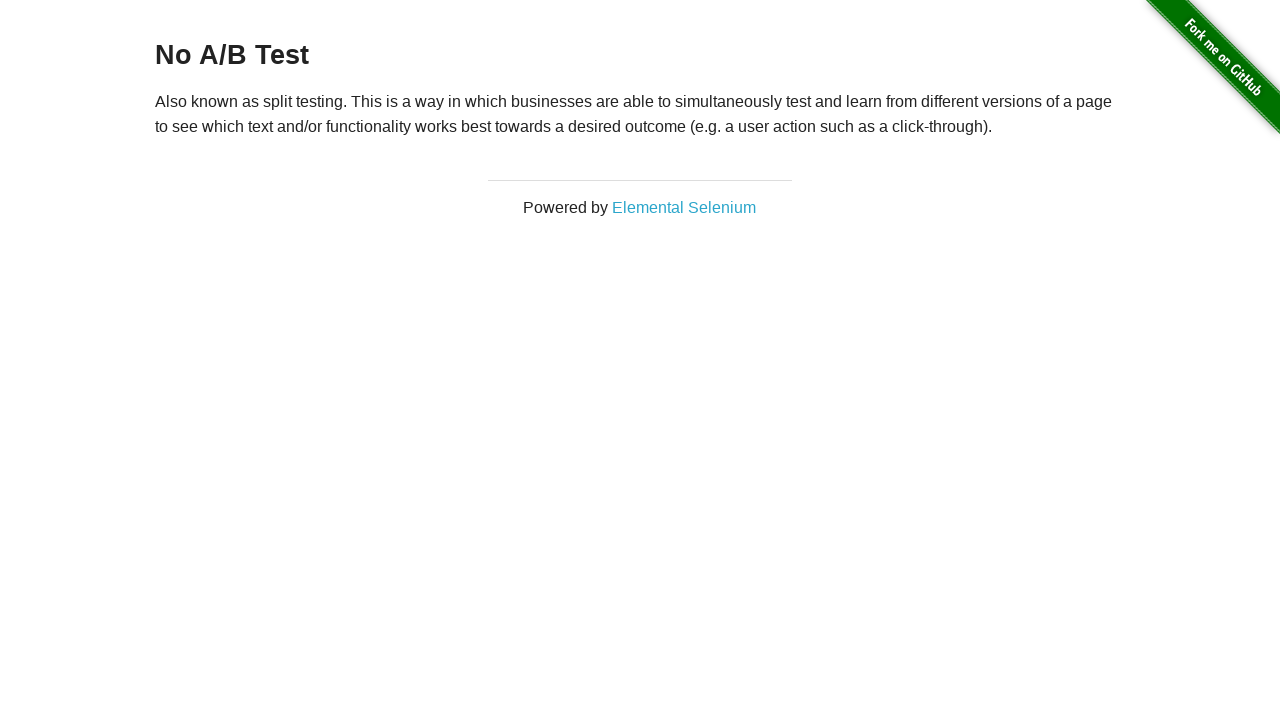

Verified heading shows 'No A/B Test' confirming opt-out success
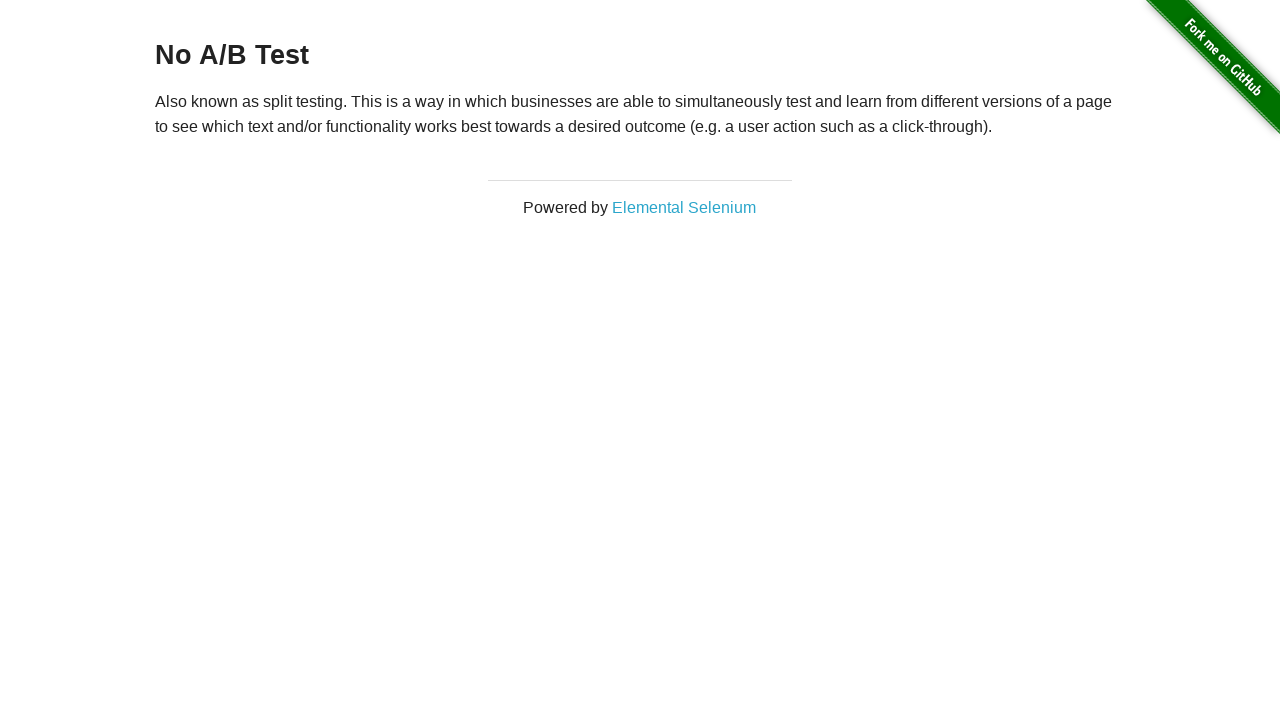

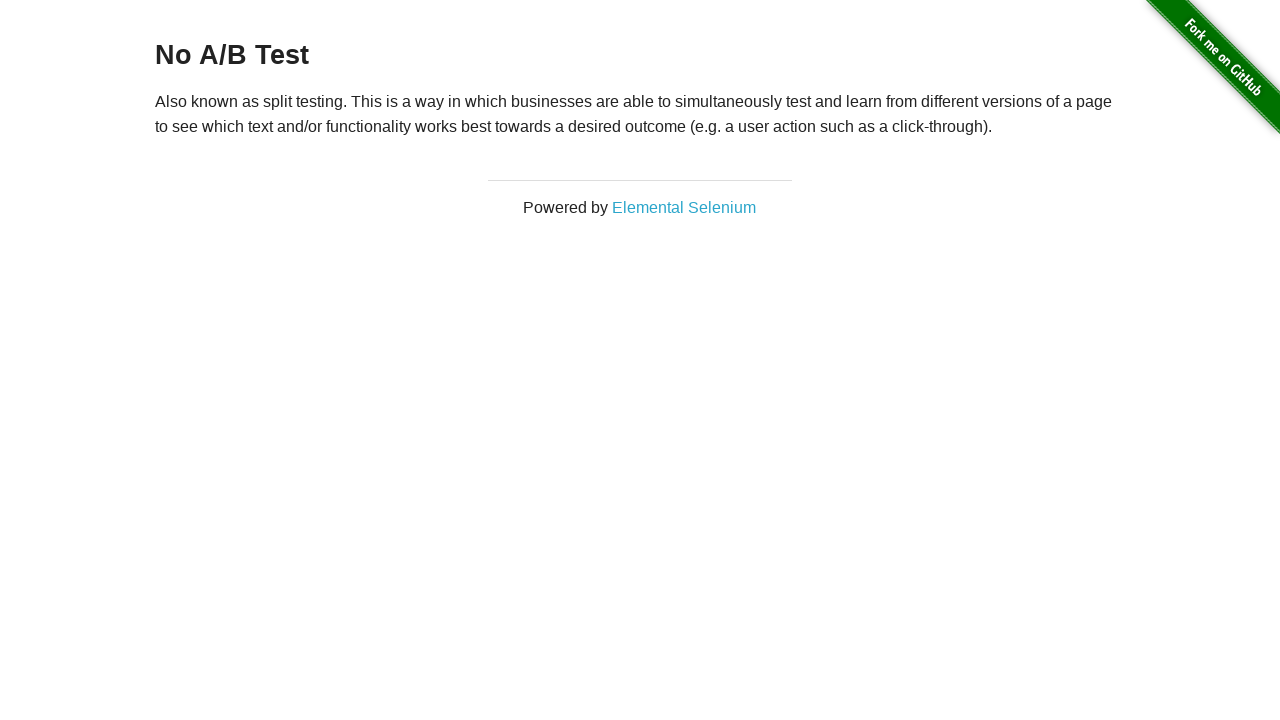